Navigates to Omayo blog, scrolls to a text field, fills it with JavaScript, and interacts with the disabled element

Starting URL: https://omayo.blogspot.com/

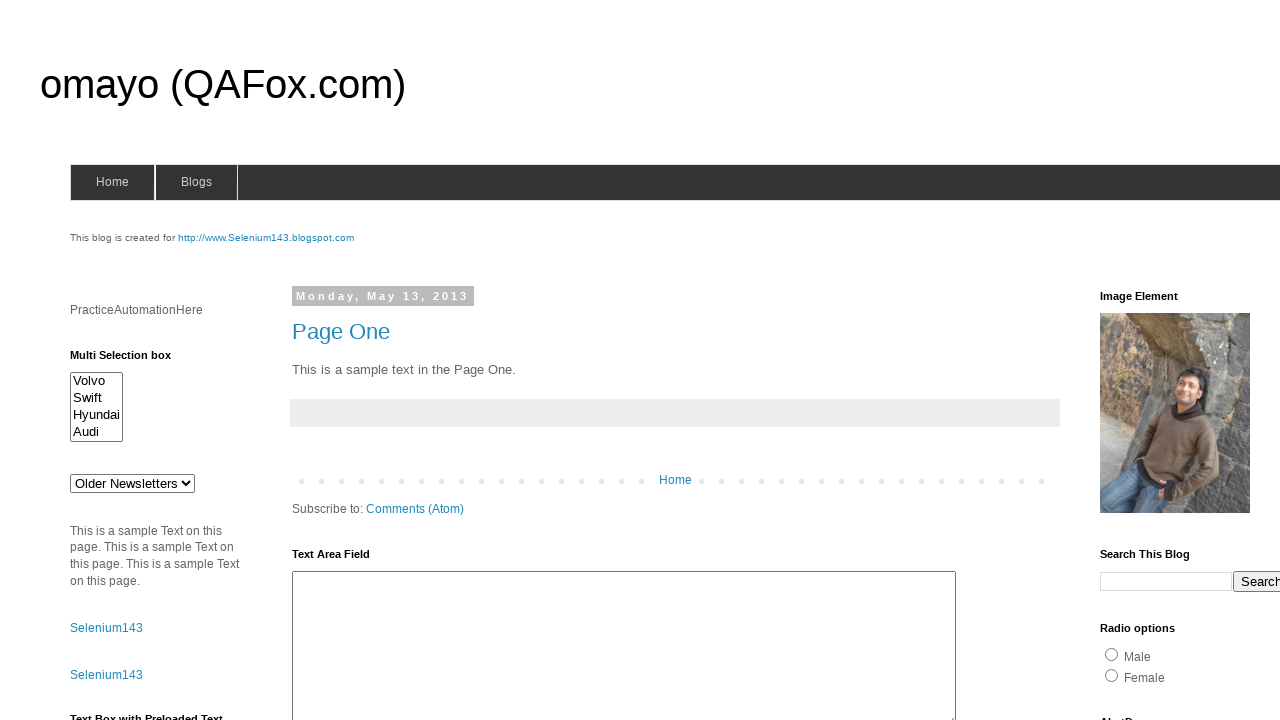

Navigated to Omayo blog homepage
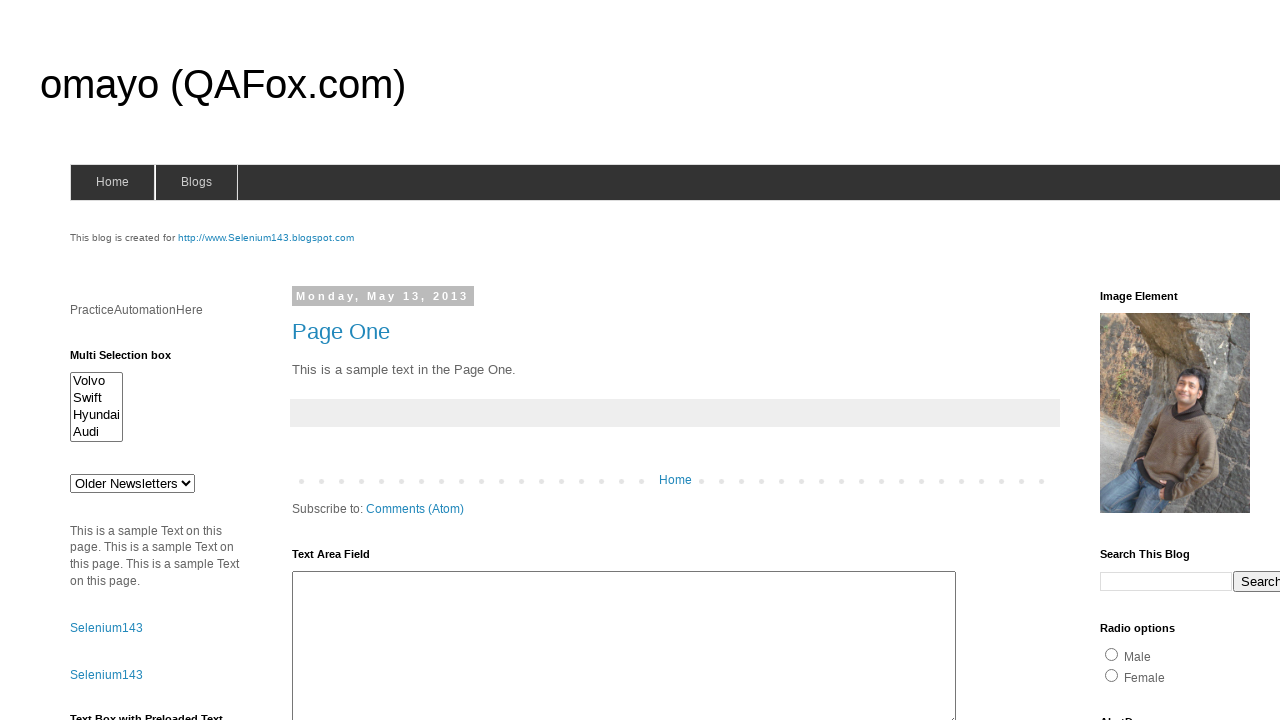

Located text field element with ID 'tb2'
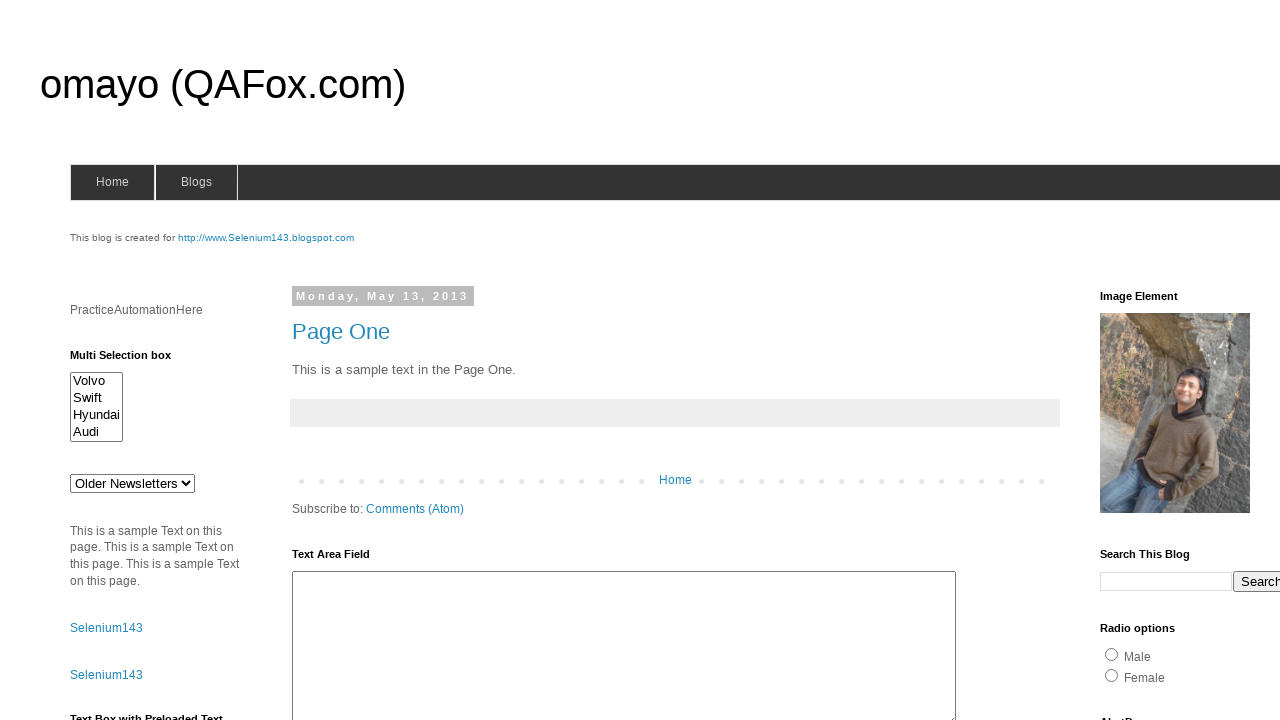

Scrolled to text field element
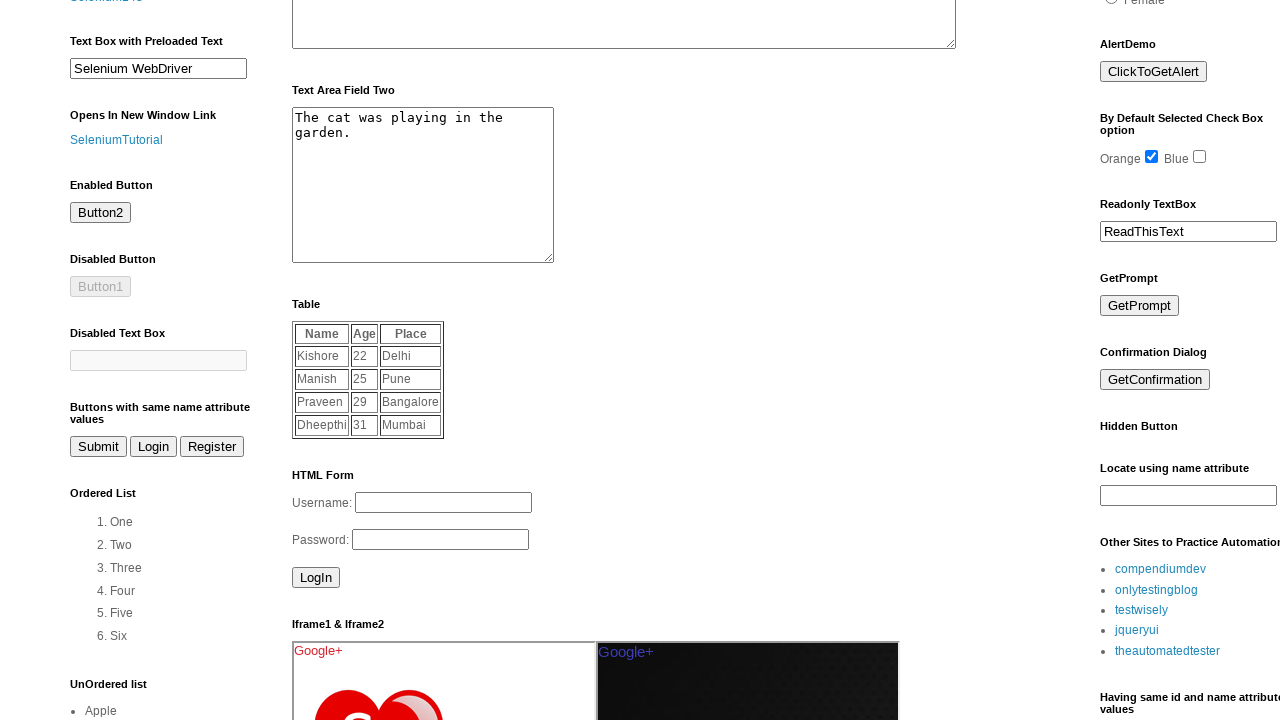

Used JavaScript to fill disabled text field with 'automation class'
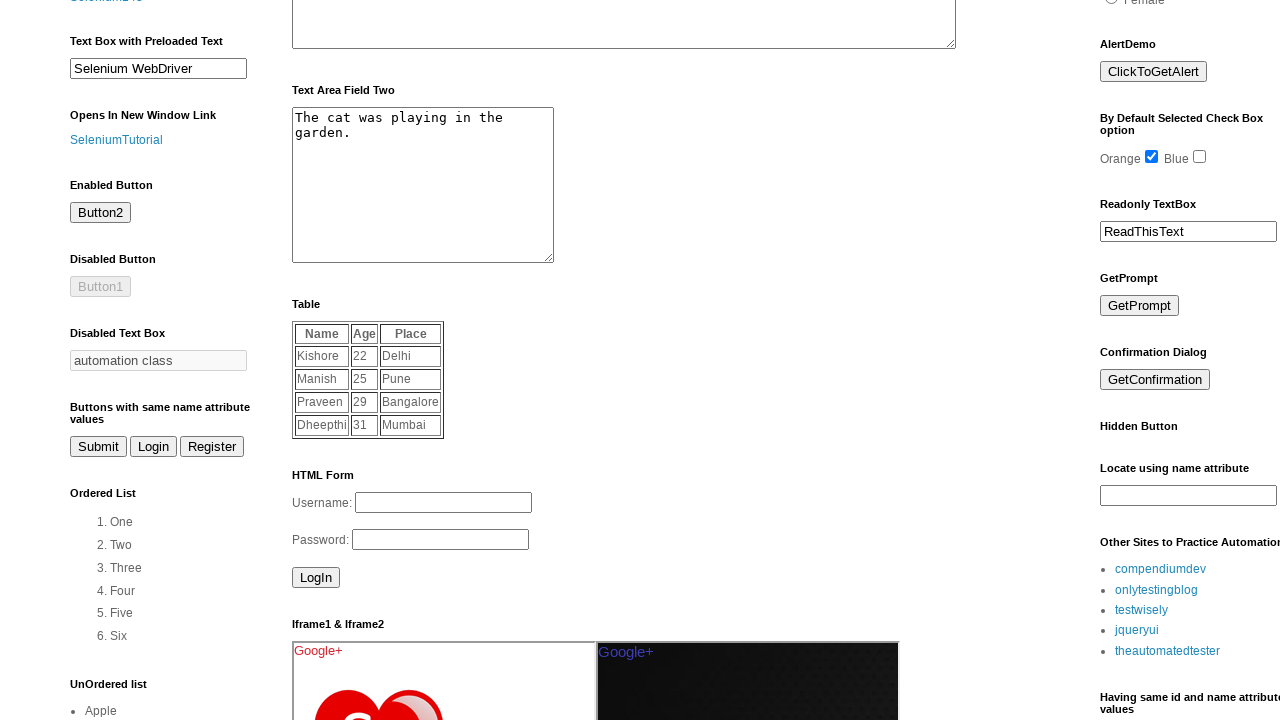

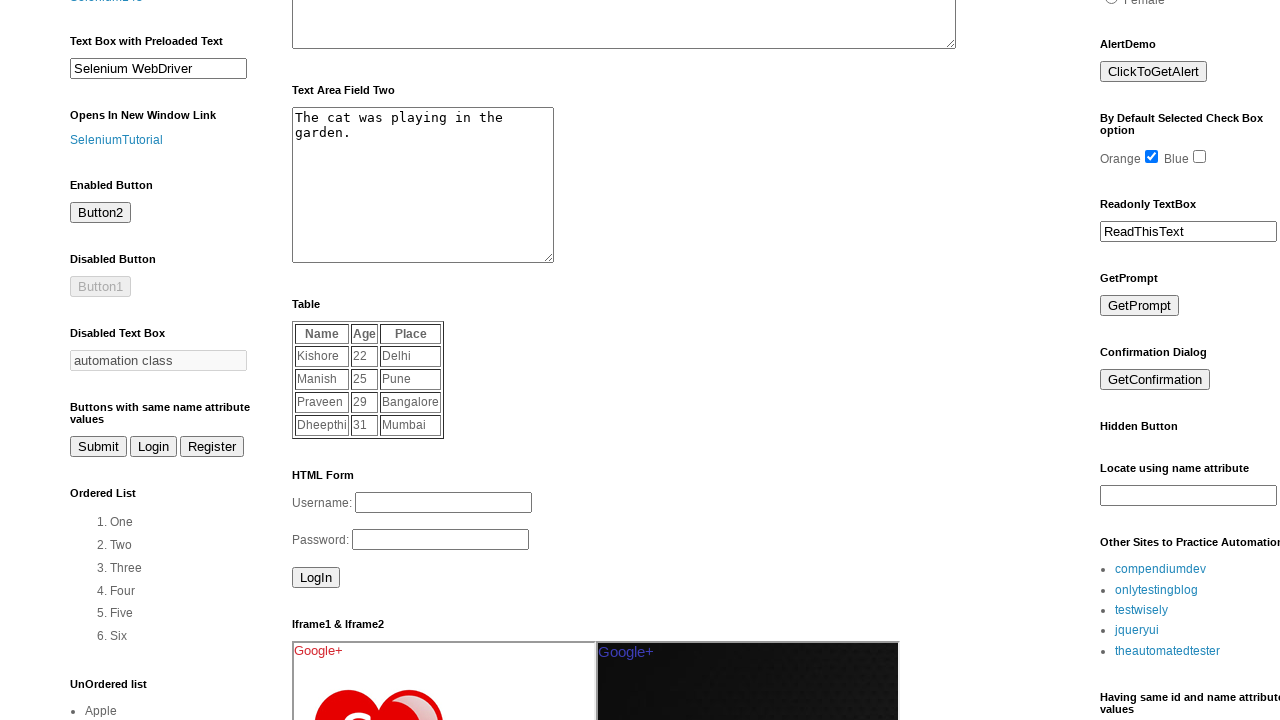